Tests a slow calculator web application by setting a delay value, clicking calculator buttons to compute 7 + 8, waiting for the result, and verifying the output is 15

Starting URL: https://bonigarcia.dev/selenium-webdriver-java/slow-calculator.html

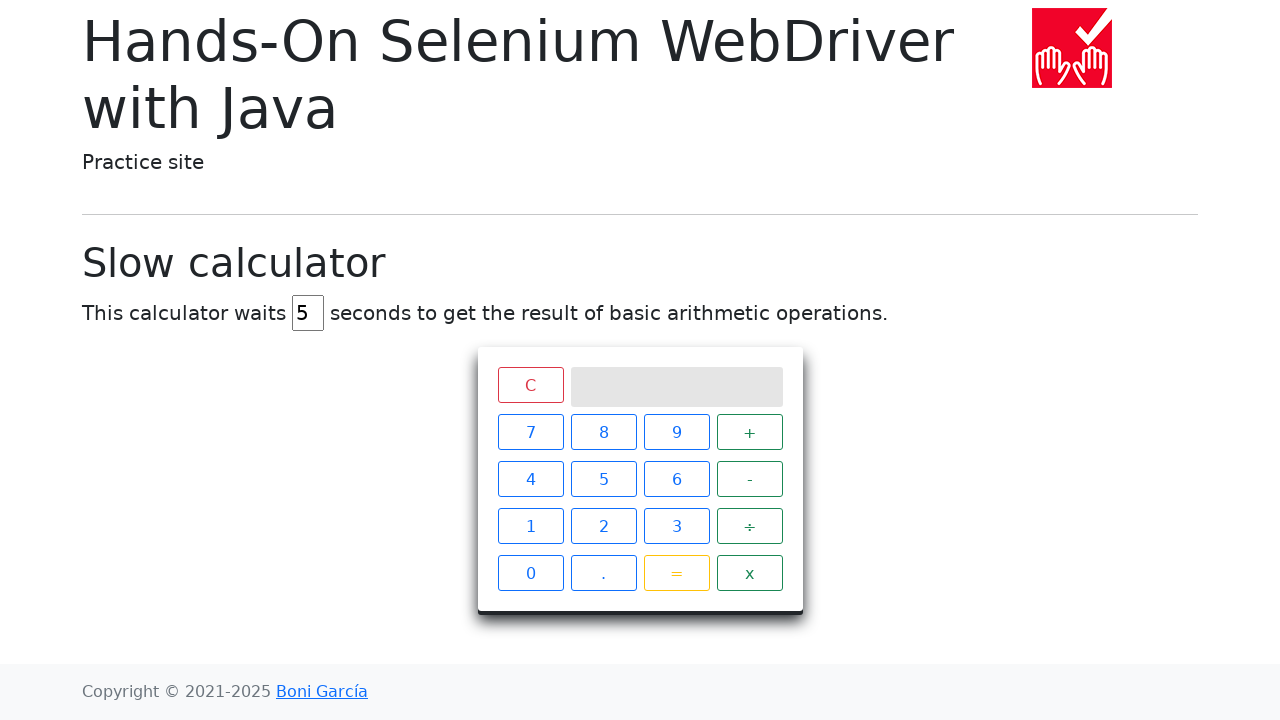

Navigated to slow calculator application
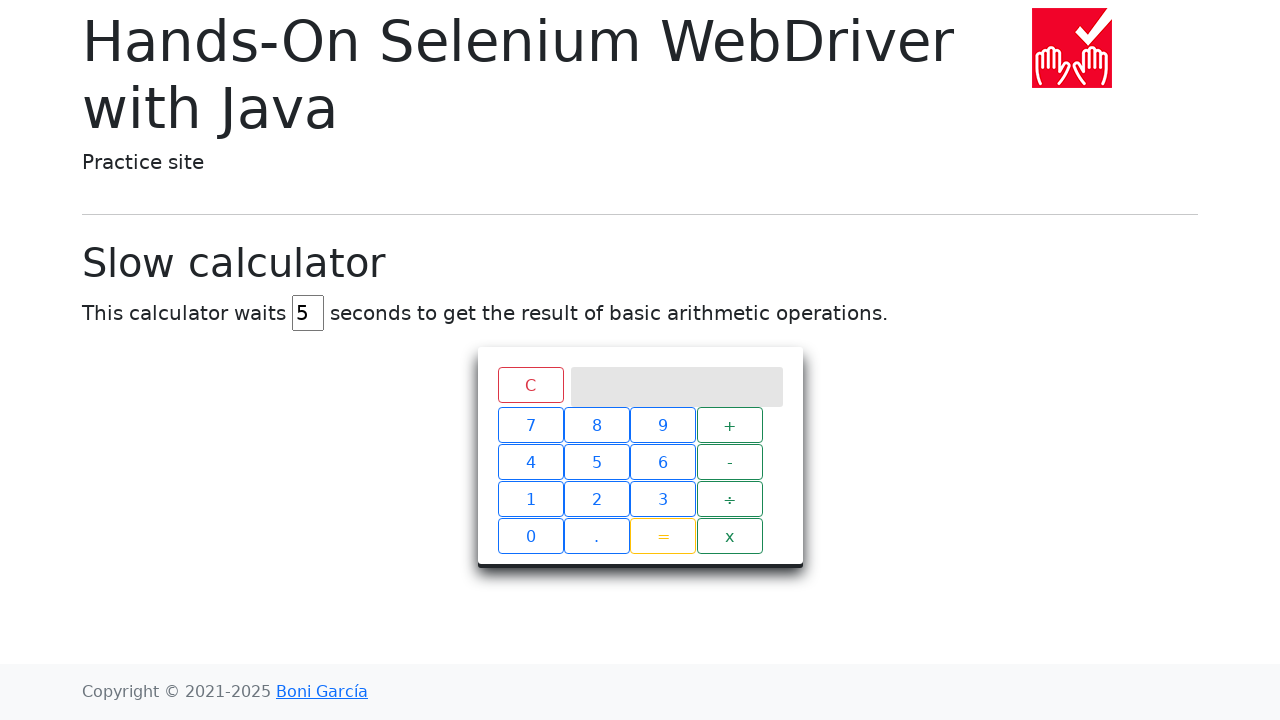

Cleared the delay input field on #delay
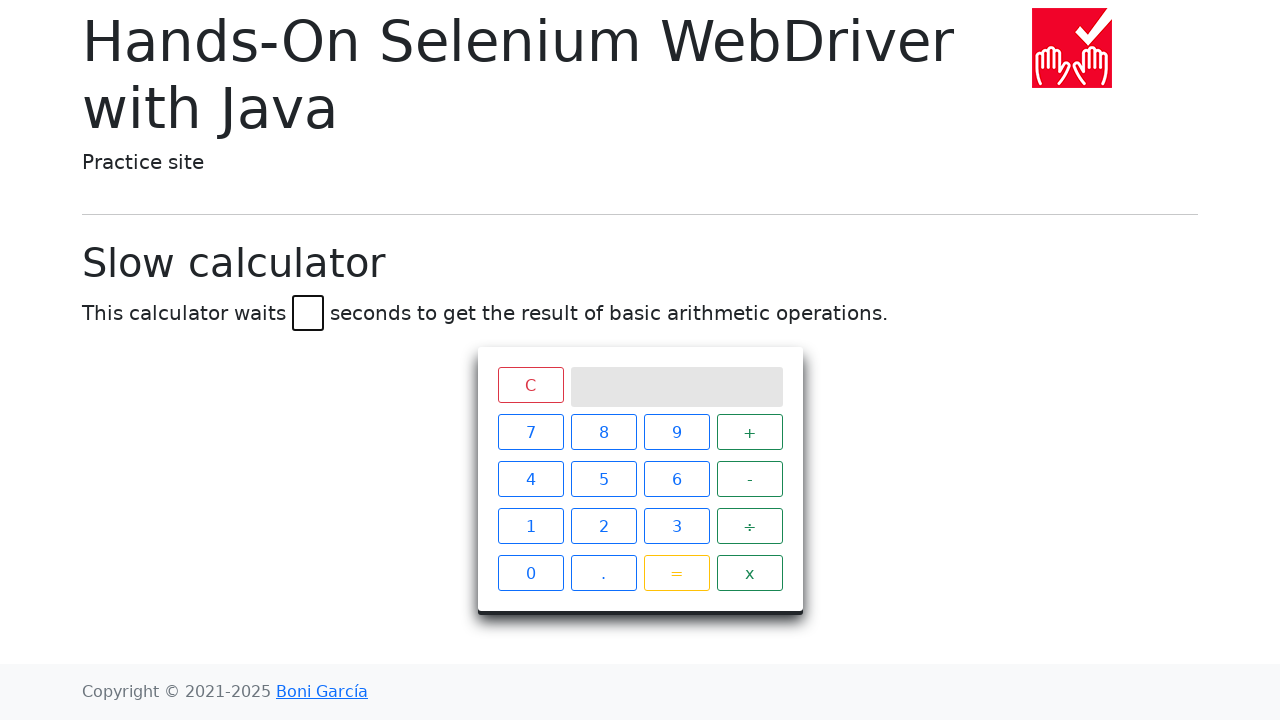

Set delay value to 45 seconds on #delay
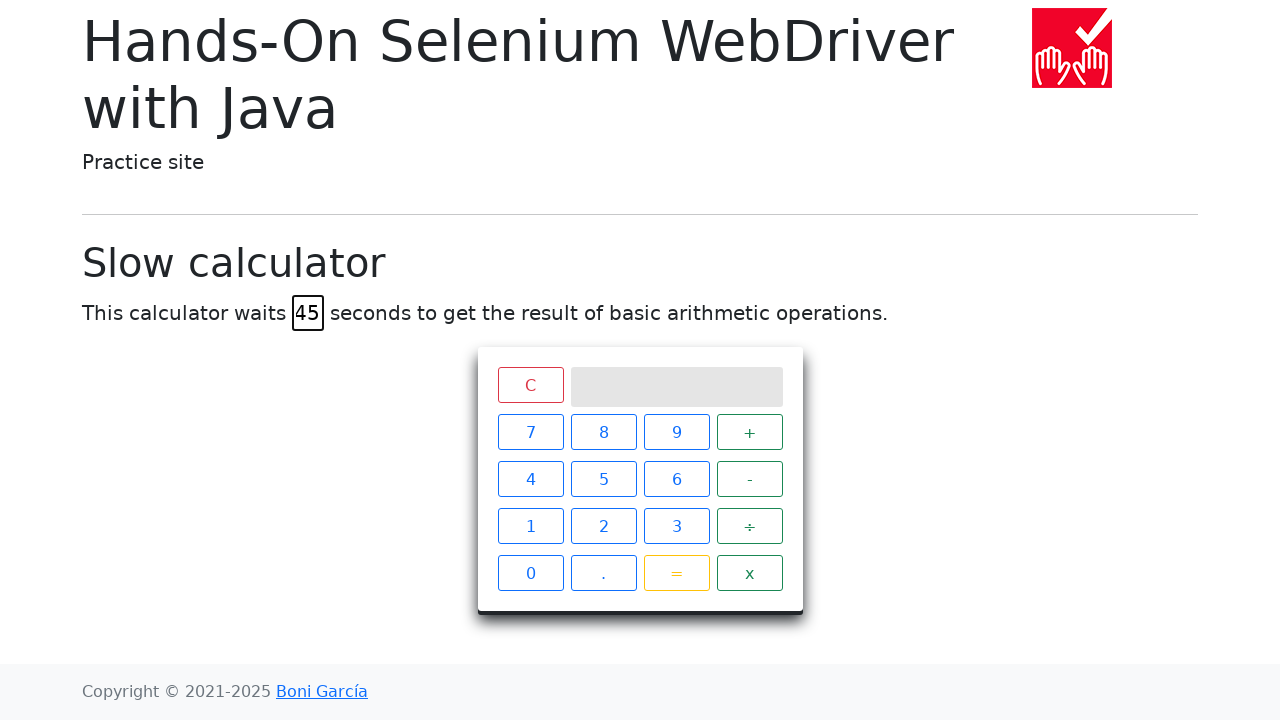

Clicked calculator button '7' at (530, 432) on xpath=//span[text()='7']
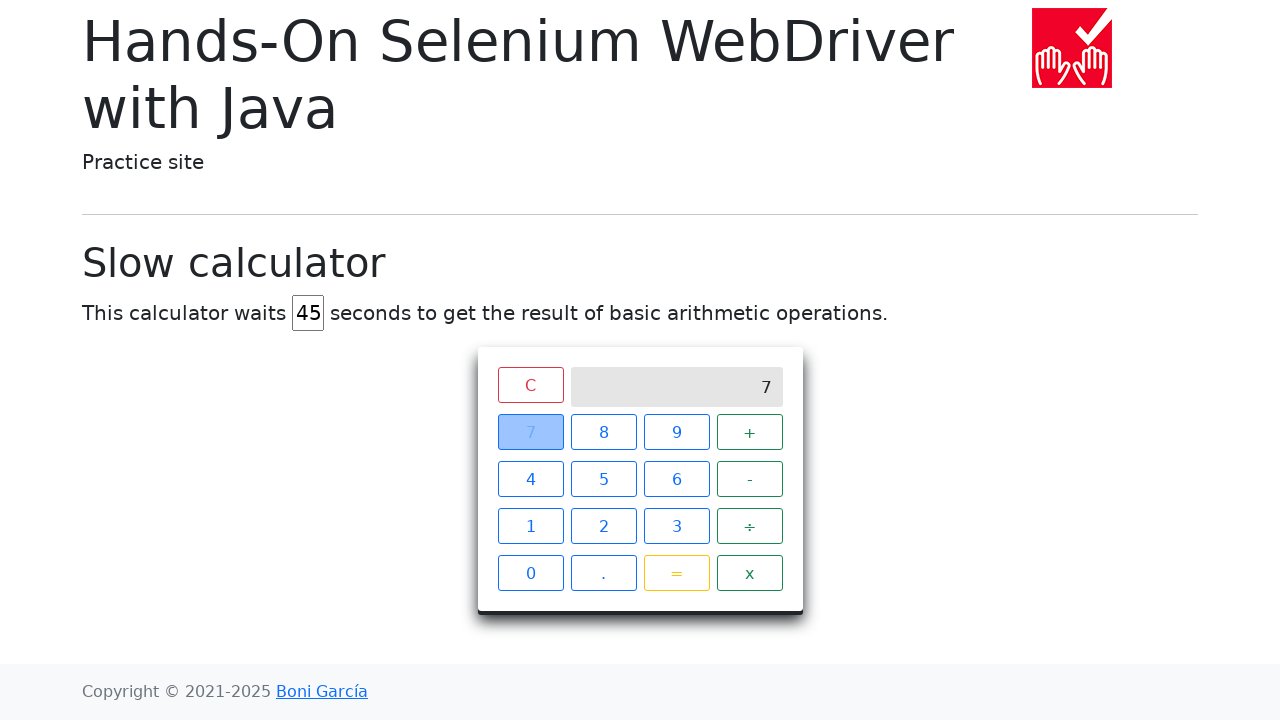

Clicked calculator button '+' at (750, 432) on xpath=//span[text()='+']
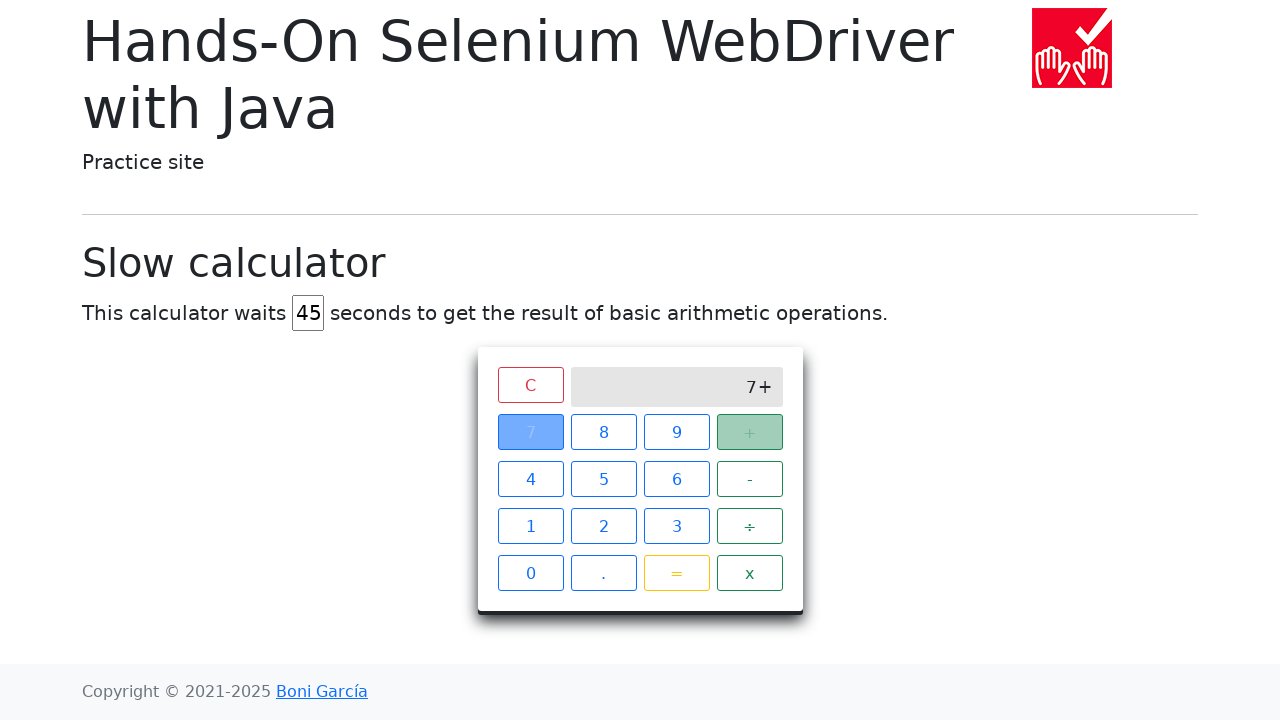

Clicked calculator button '8' at (604, 432) on xpath=//span[text()='8']
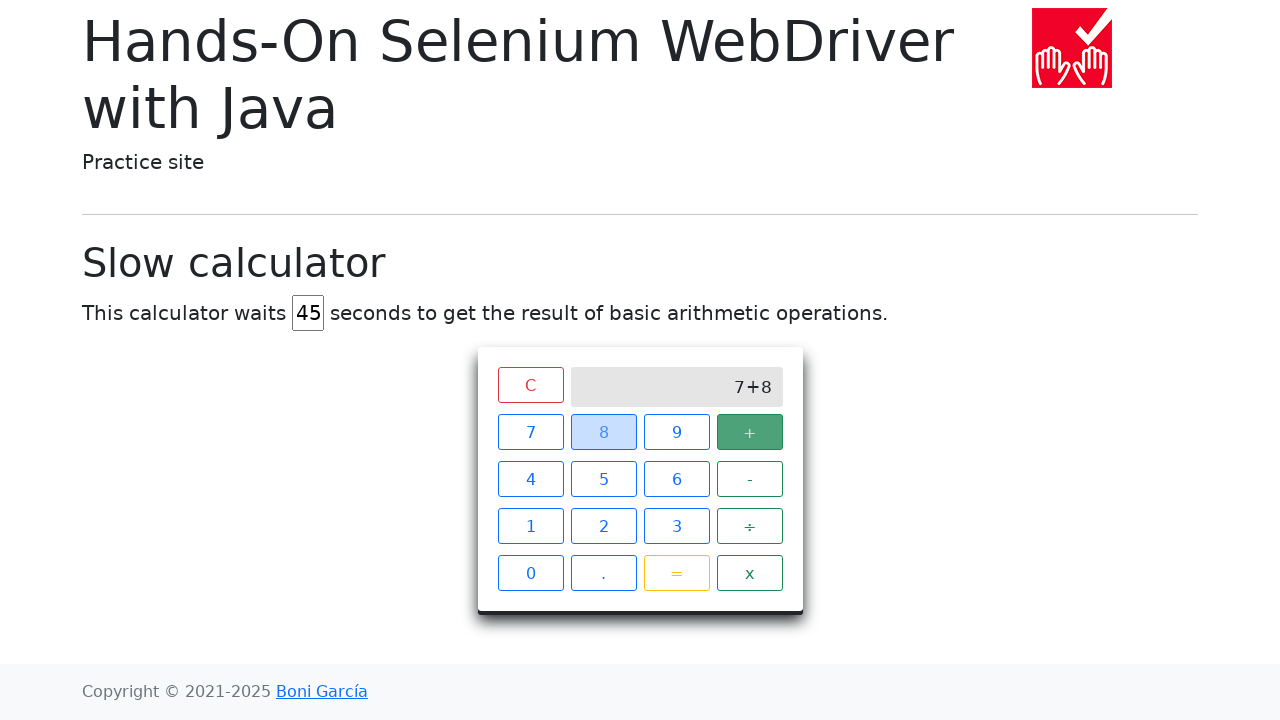

Clicked calculator button '=' at (676, 573) on xpath=//span[text()='=']
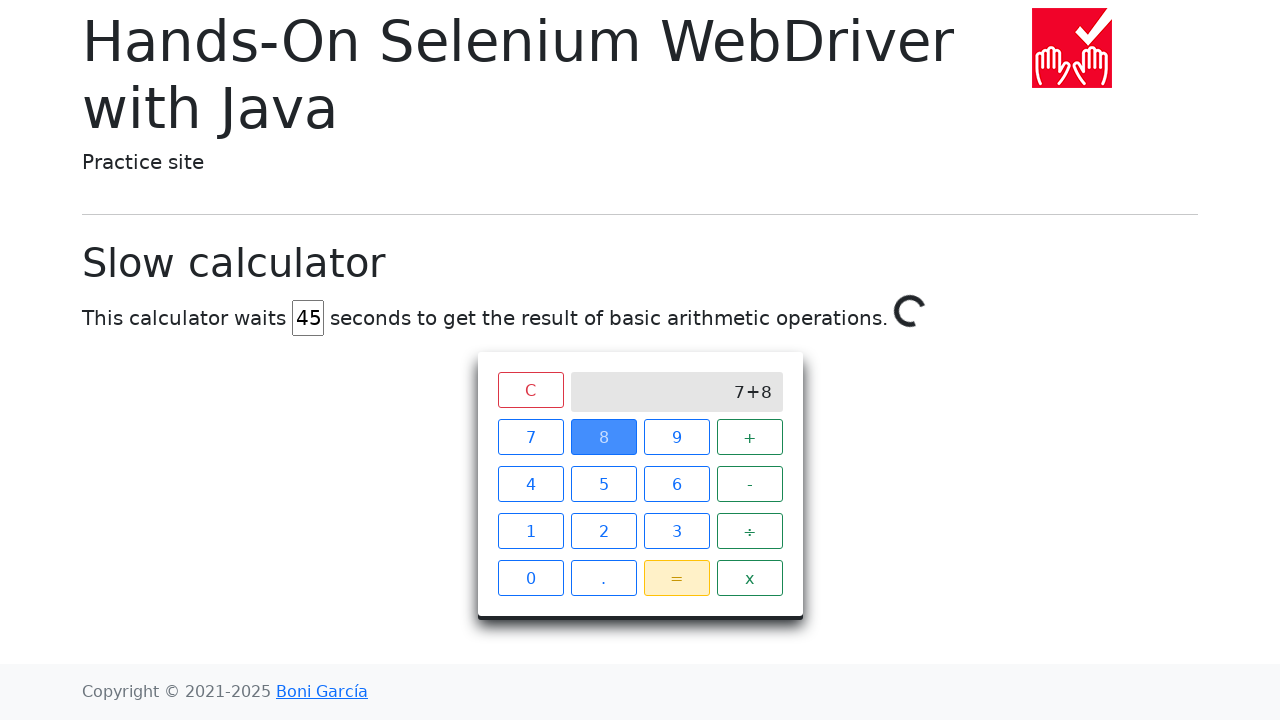

Waited for calculation result '15' to appear (45 second delay completed)
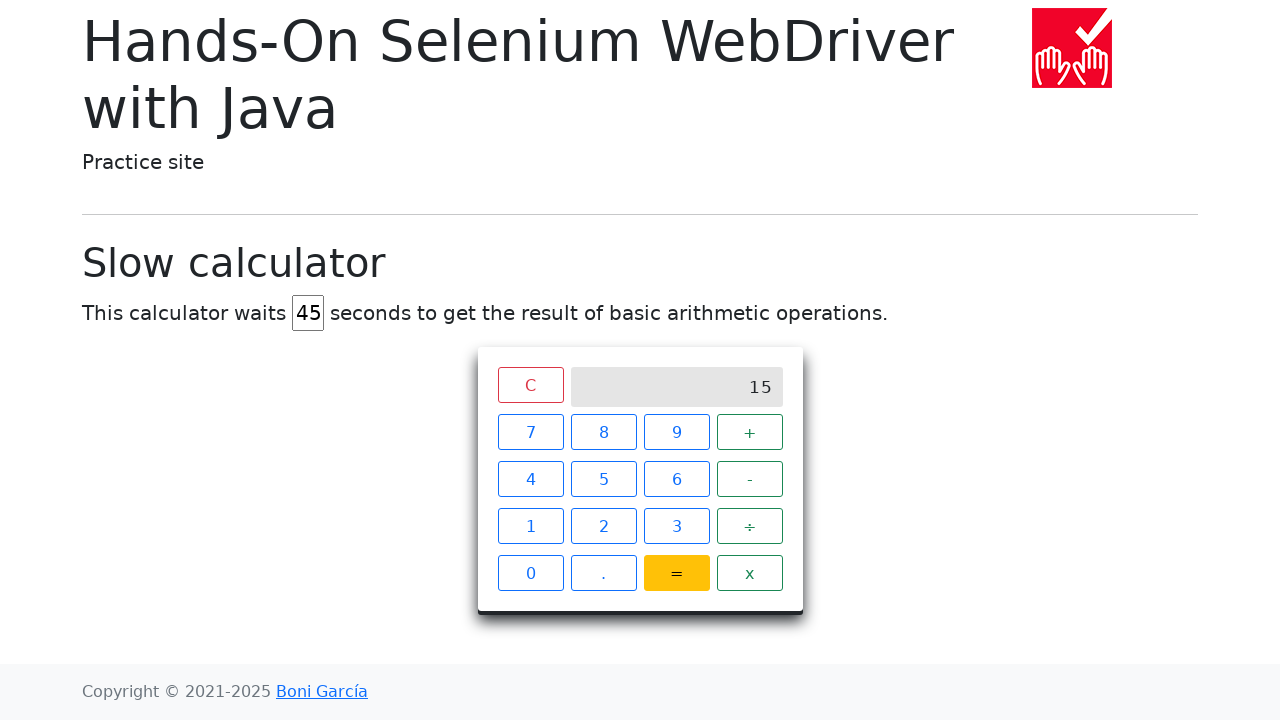

Retrieved result text from calculator screen
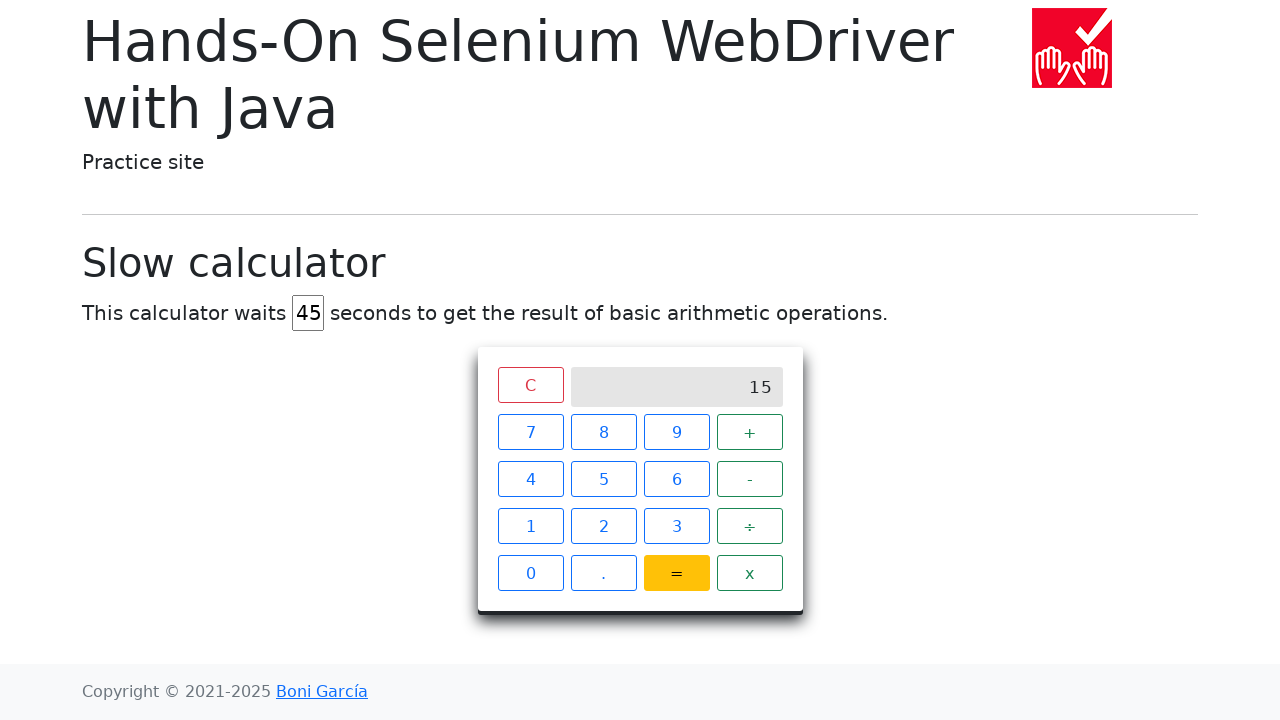

Verified that the calculation result equals 15
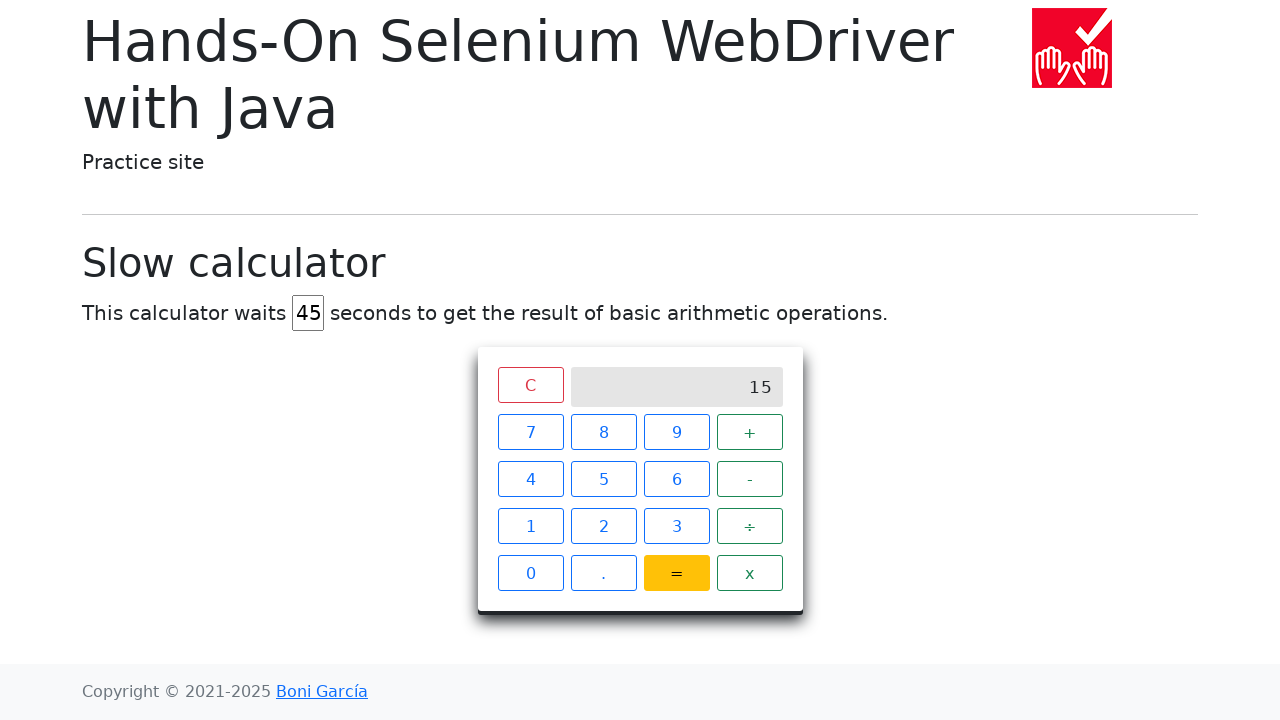

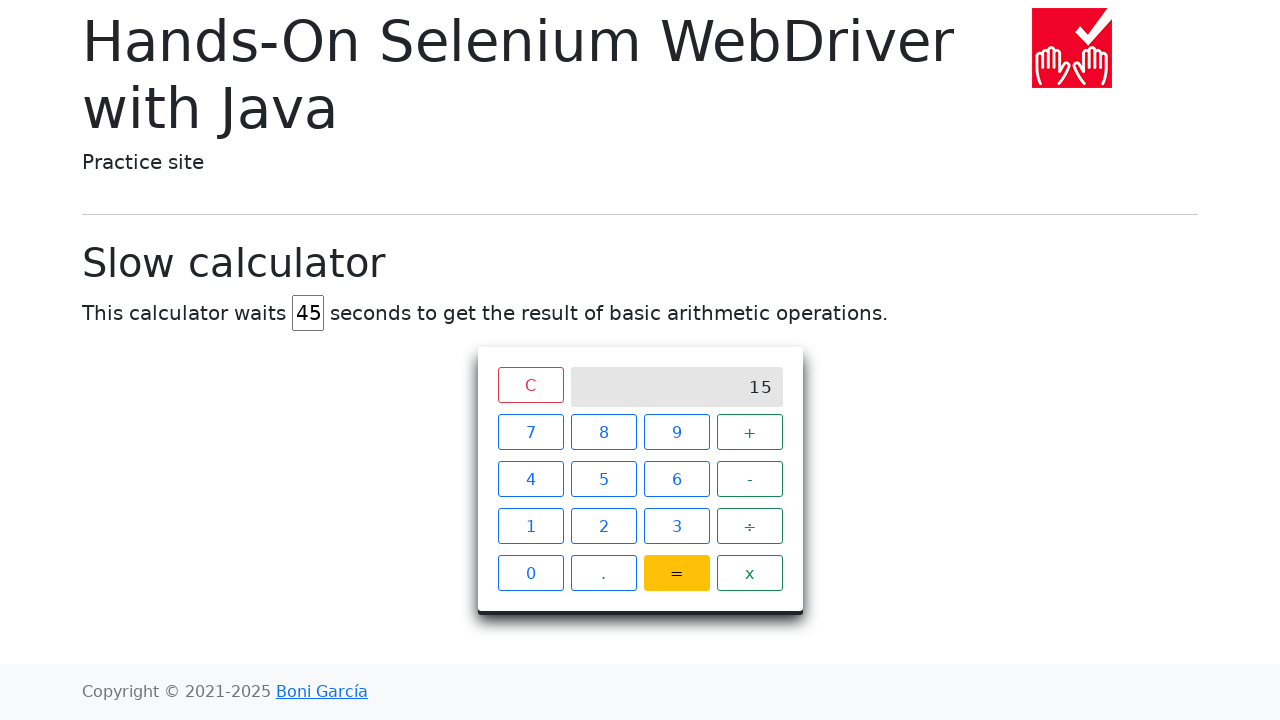